Opens CSDN website and retrieves page title

Starting URL: http://www.csdn.net

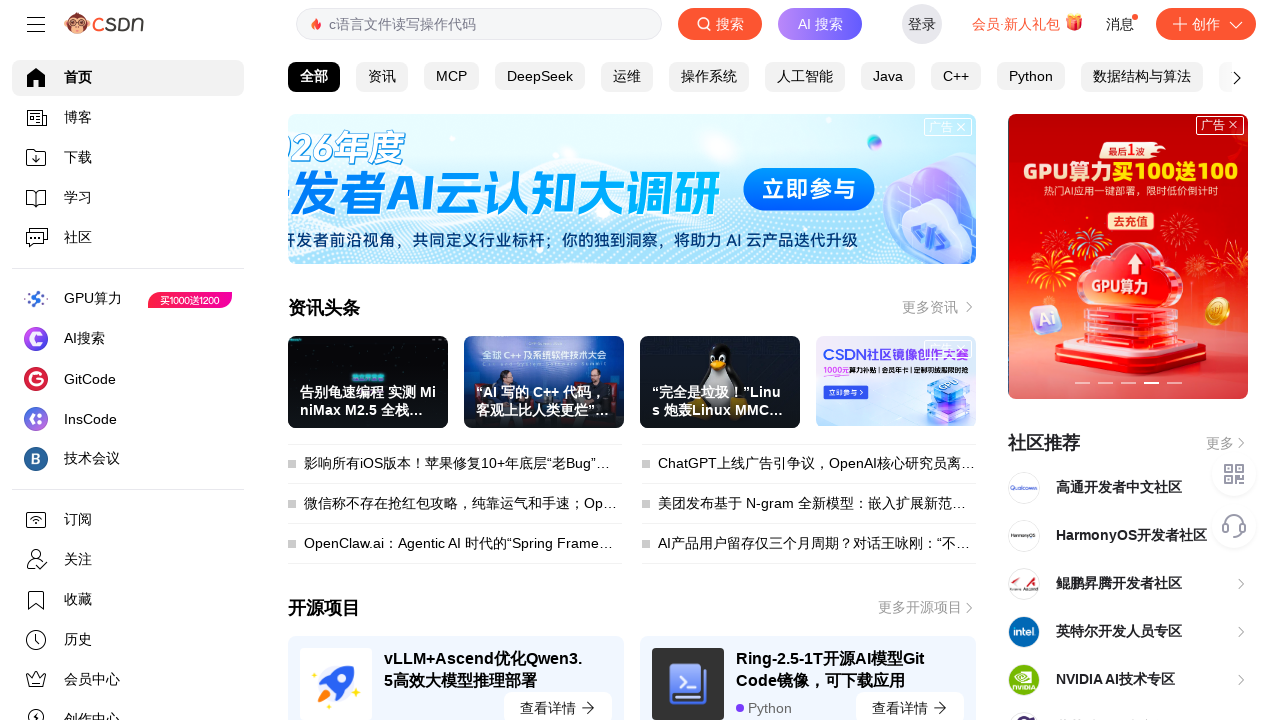

Retrieved page title from CSDN website
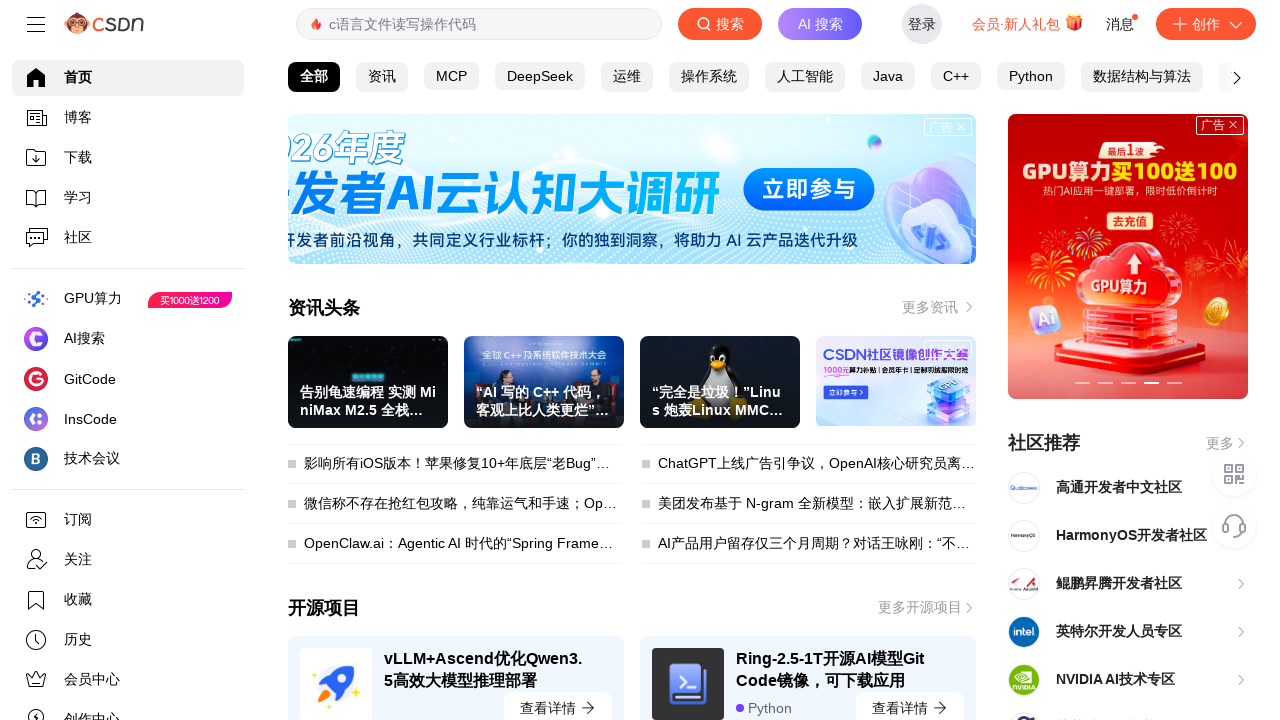

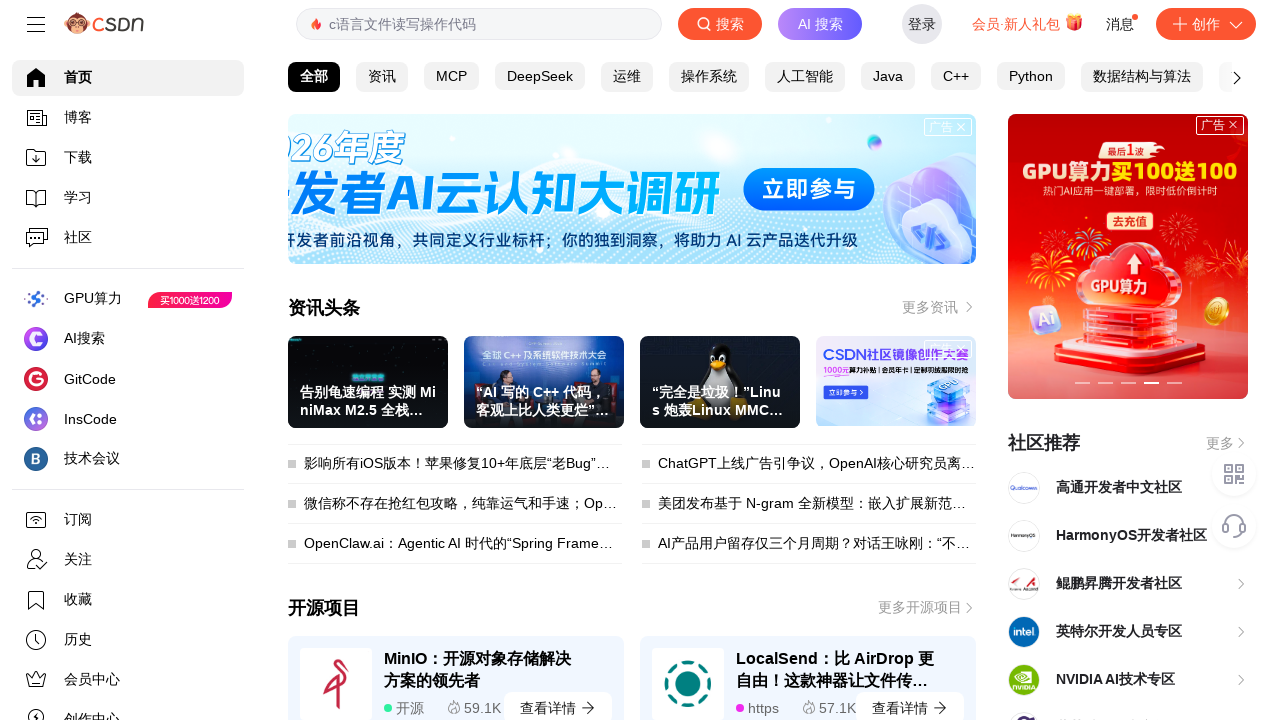